Tests various form interactions on a sample Selenium testing site including text input, button clicks, double-click with alert handling, radio buttons, checkboxes, dropdown selection, and alert/confirm box handling.

Starting URL: https://artoftesting.com/samplesiteforselenium

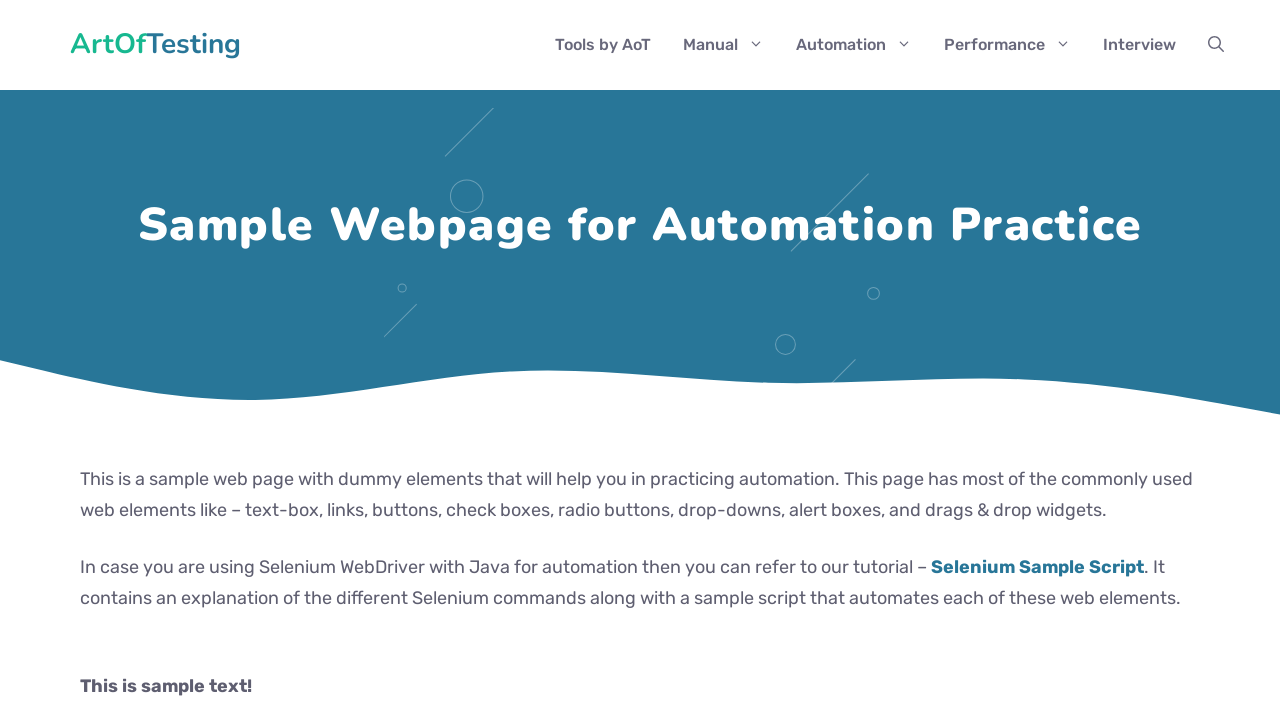

Filled first name field with 'Hi' on input#fname
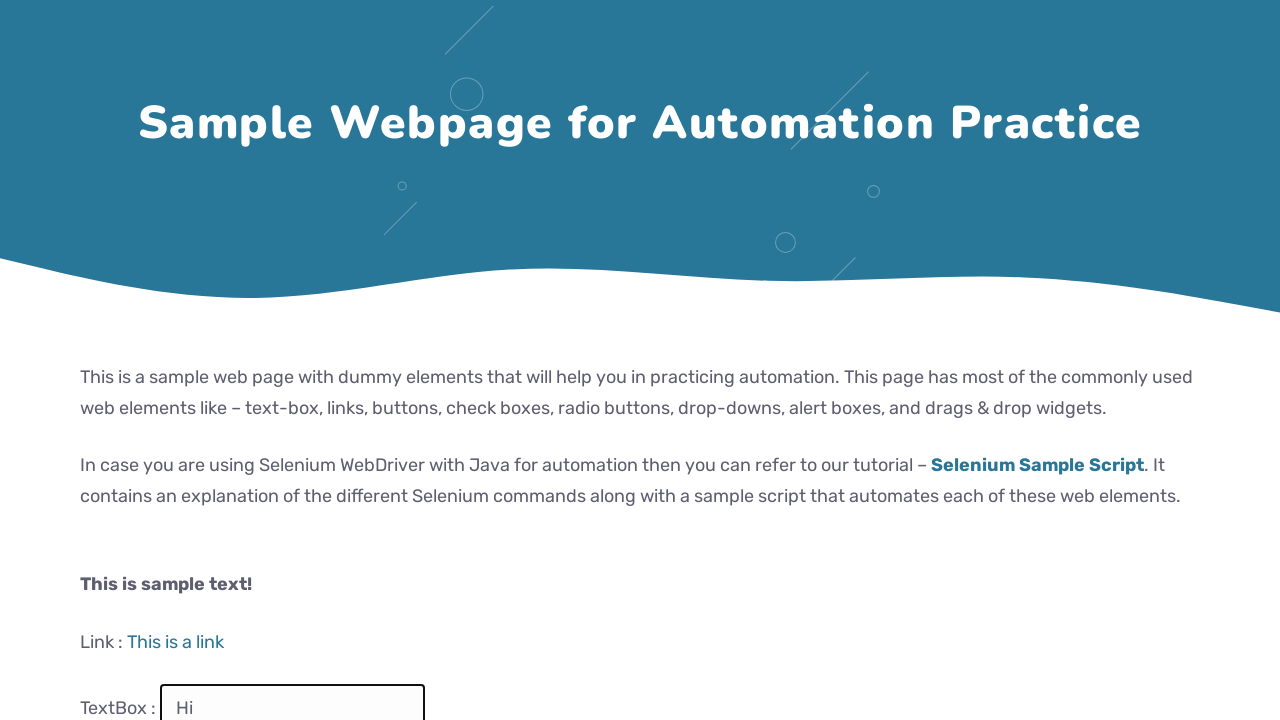

Clicked the primary button at (202, 360) on button#idOfButton
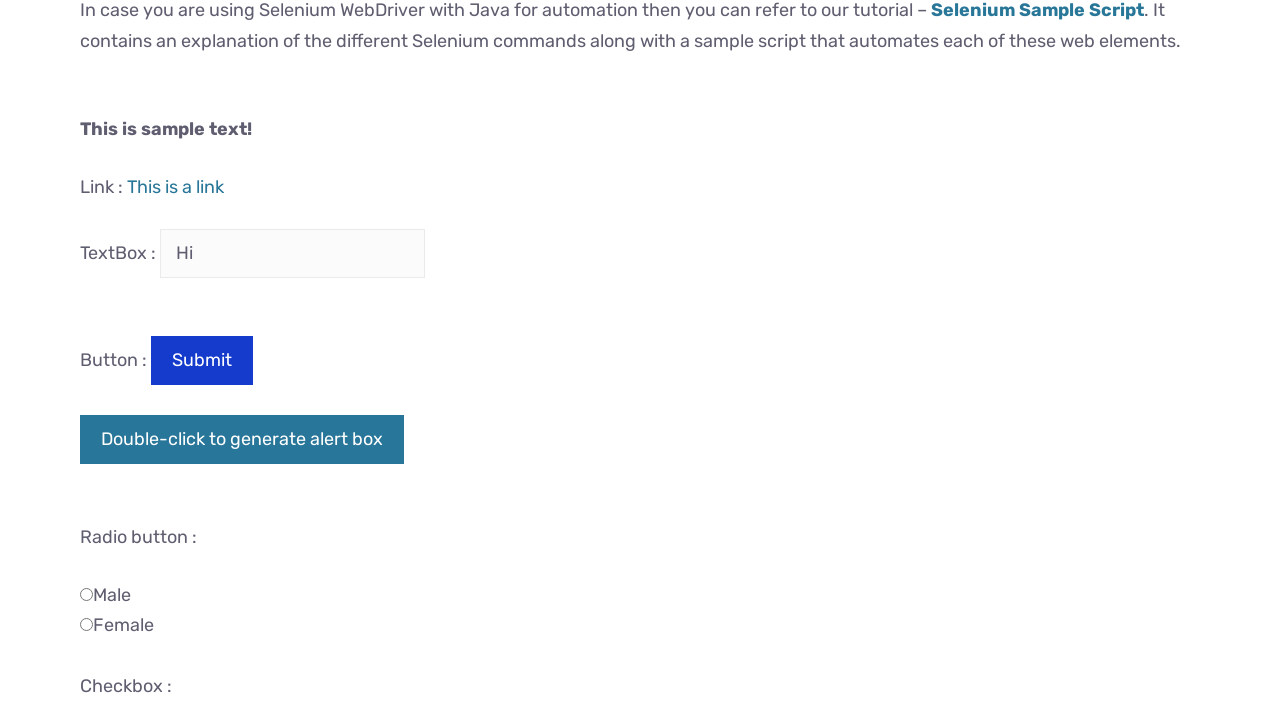

Double-clicked the double-click button at (242, 440) on button#dblClkBtn
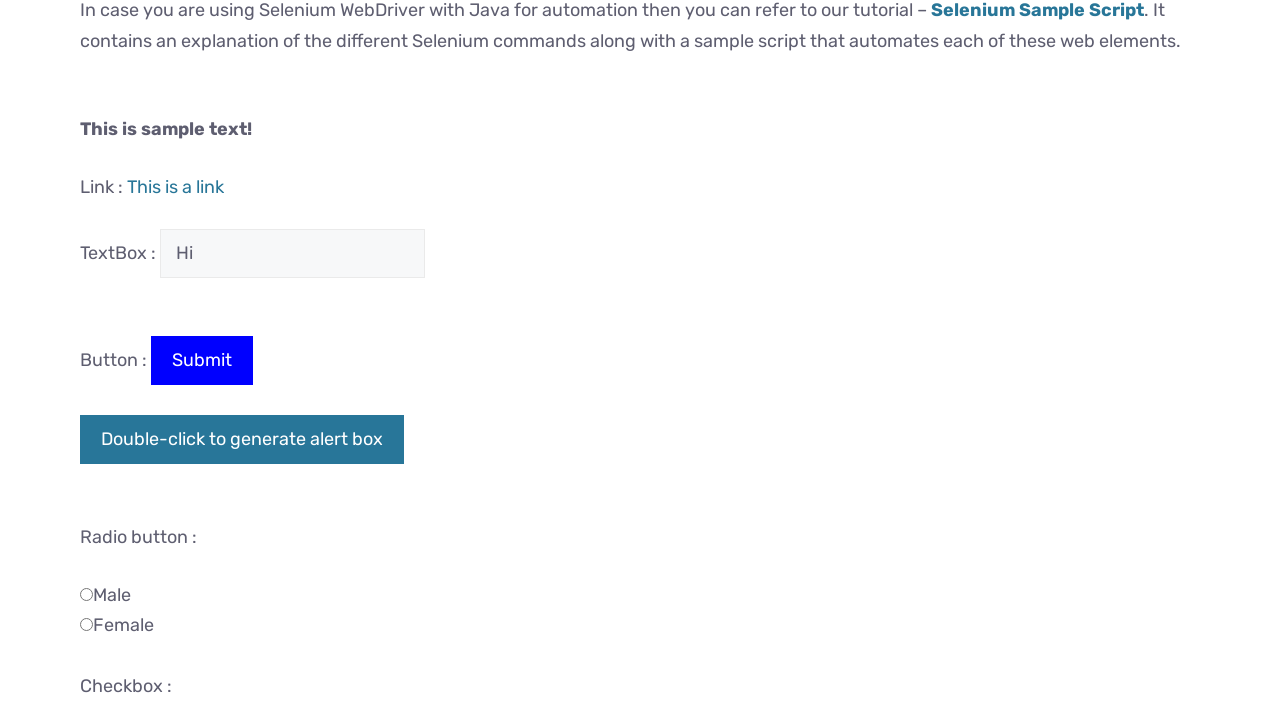

Accepted the alert dialog that appeared after double-click
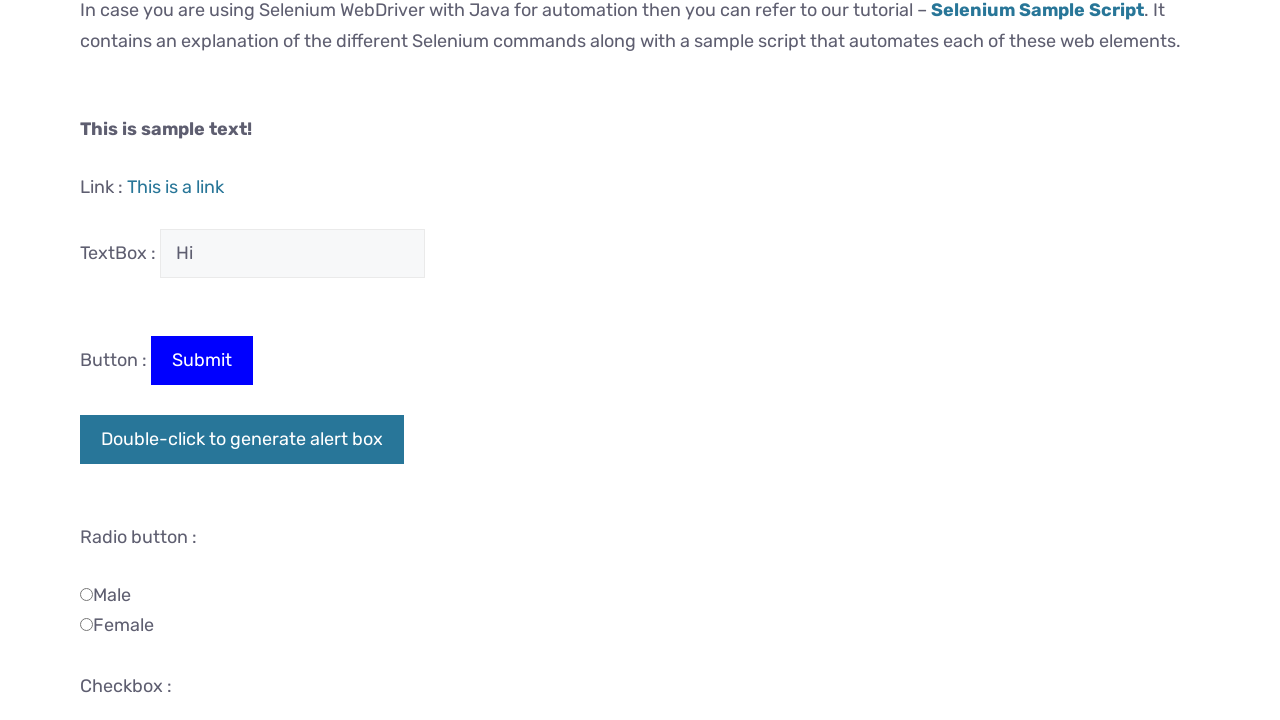

Selected the female radio button at (86, 625) on input#female
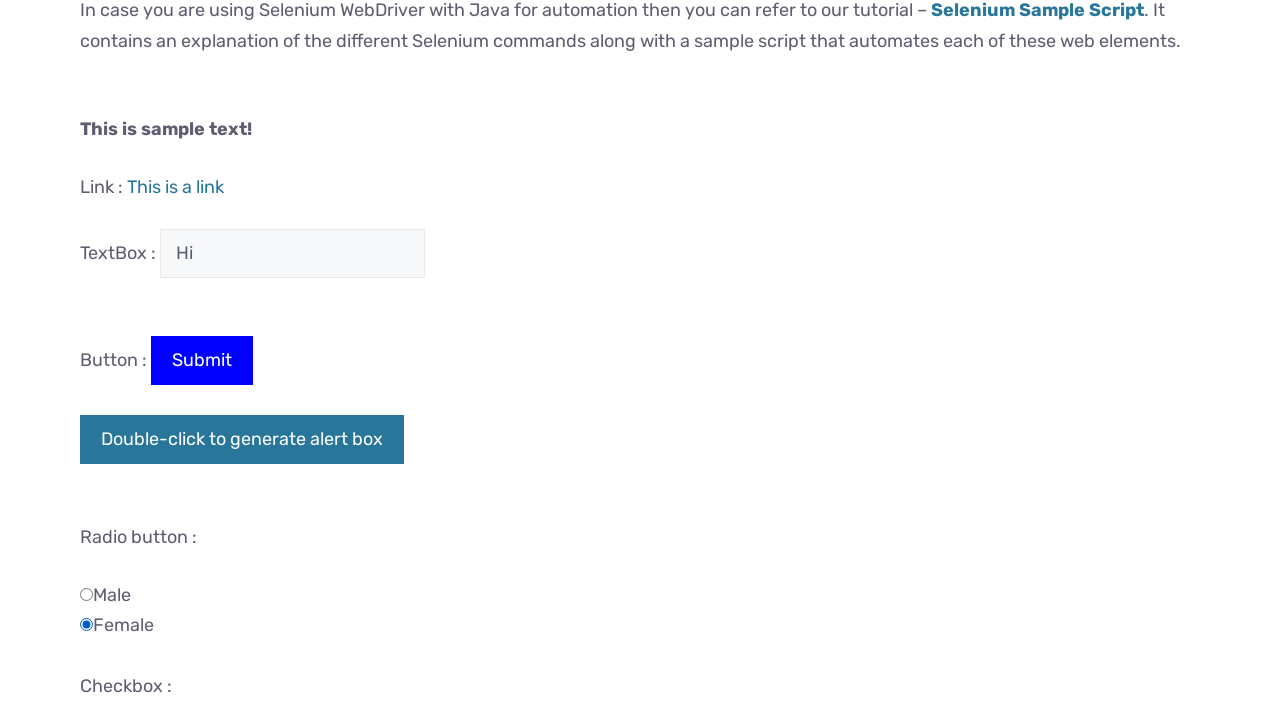

Checked the Automation checkbox at (86, 360) on input.Automation
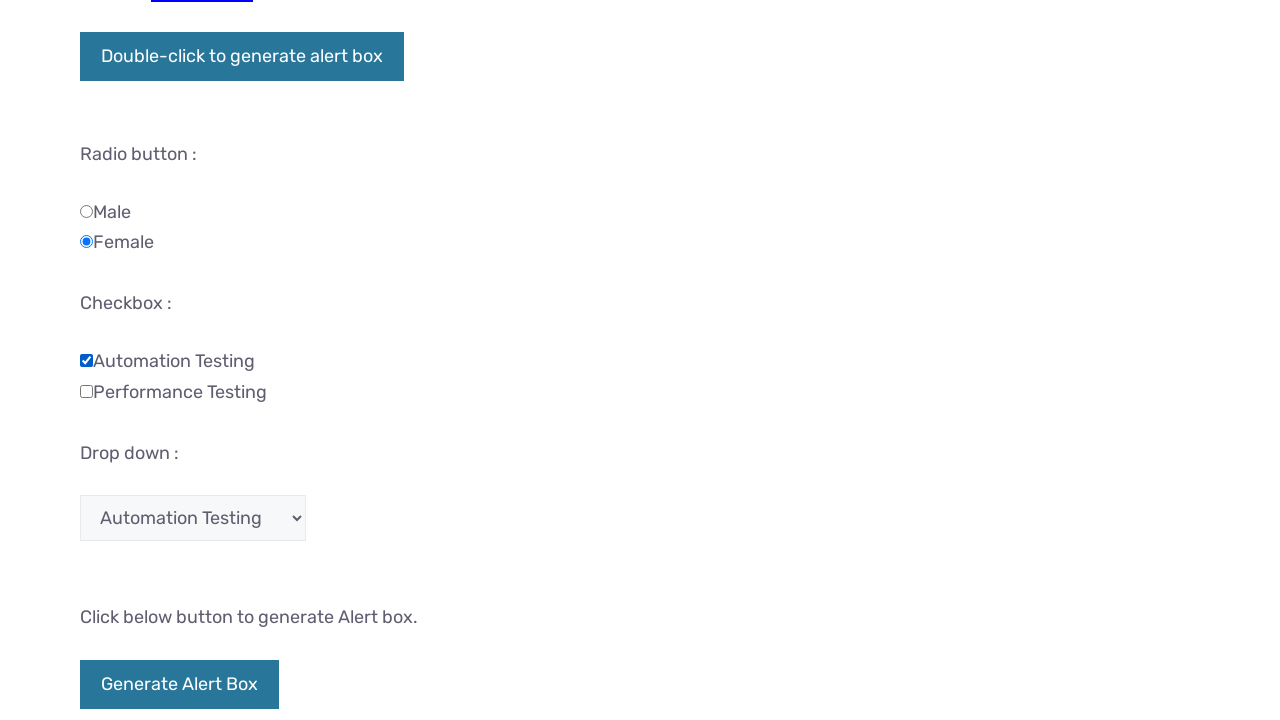

Selected 'Automation Testing' from the dropdown menu on select#testingDropdown
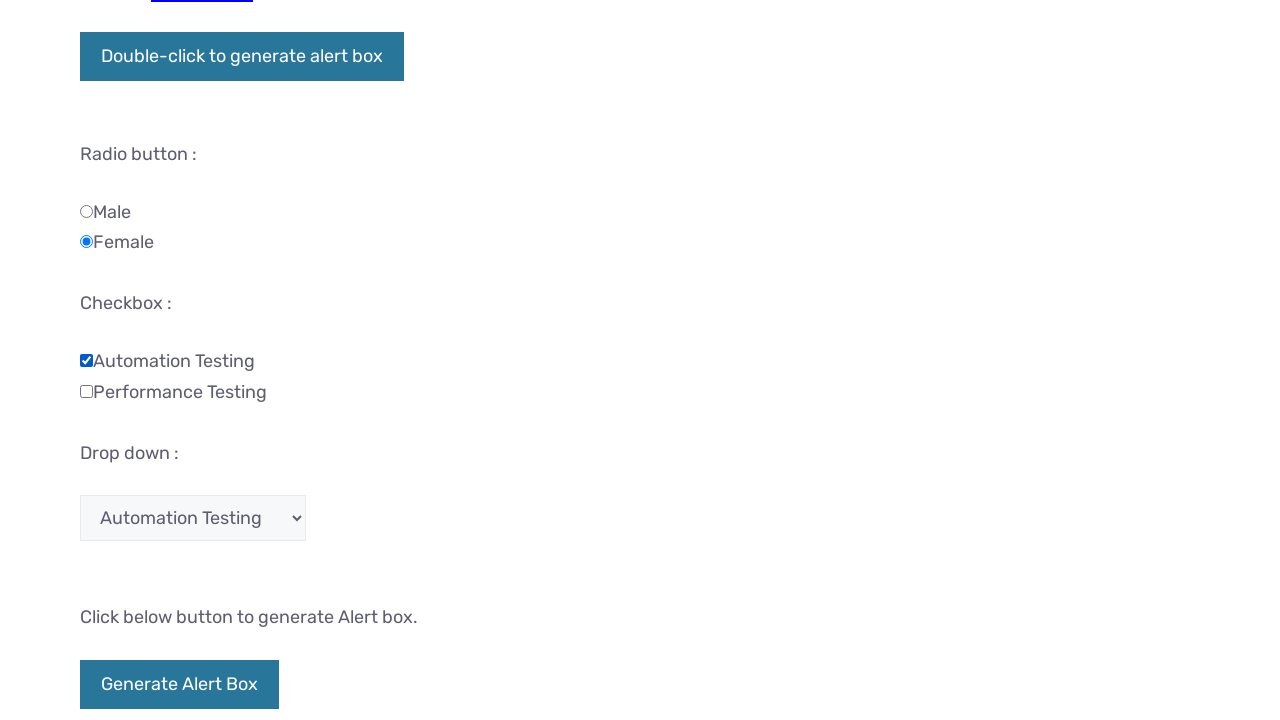

Clicked the 'Generate Alert Box' button at (242, 57) on button:has-text('Generate Alert Box')
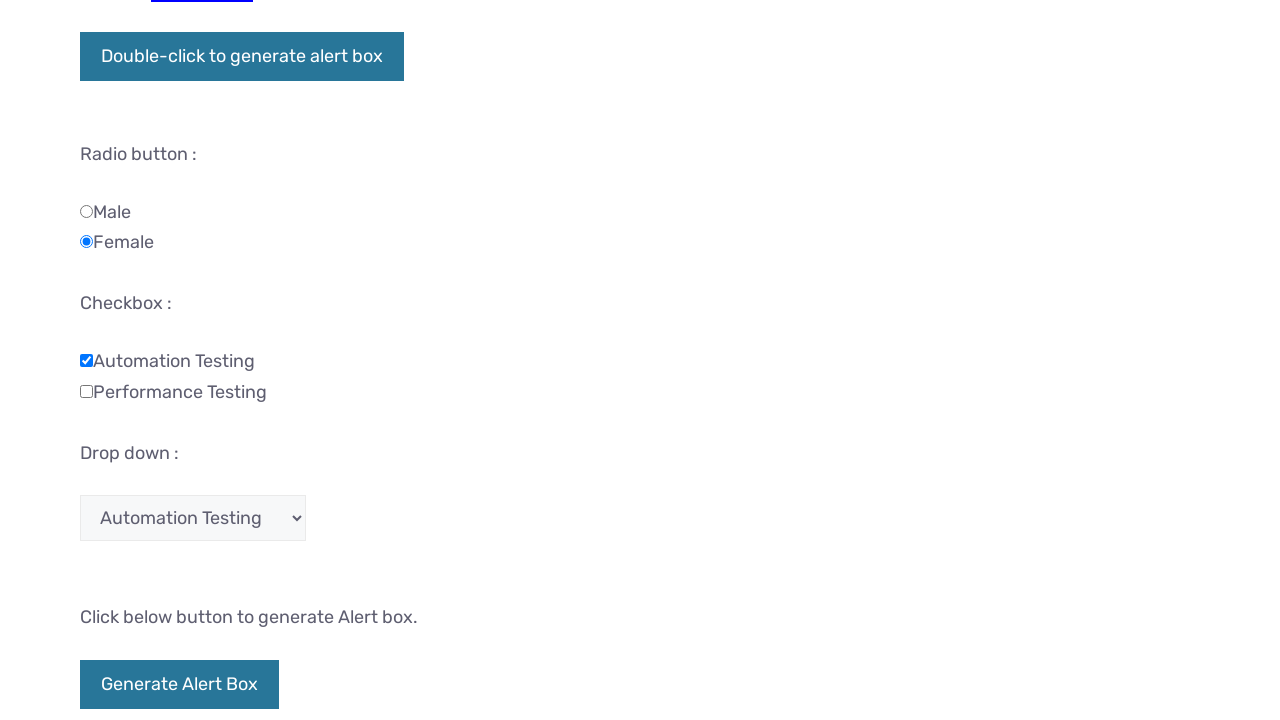

Alert box appeared and was handled
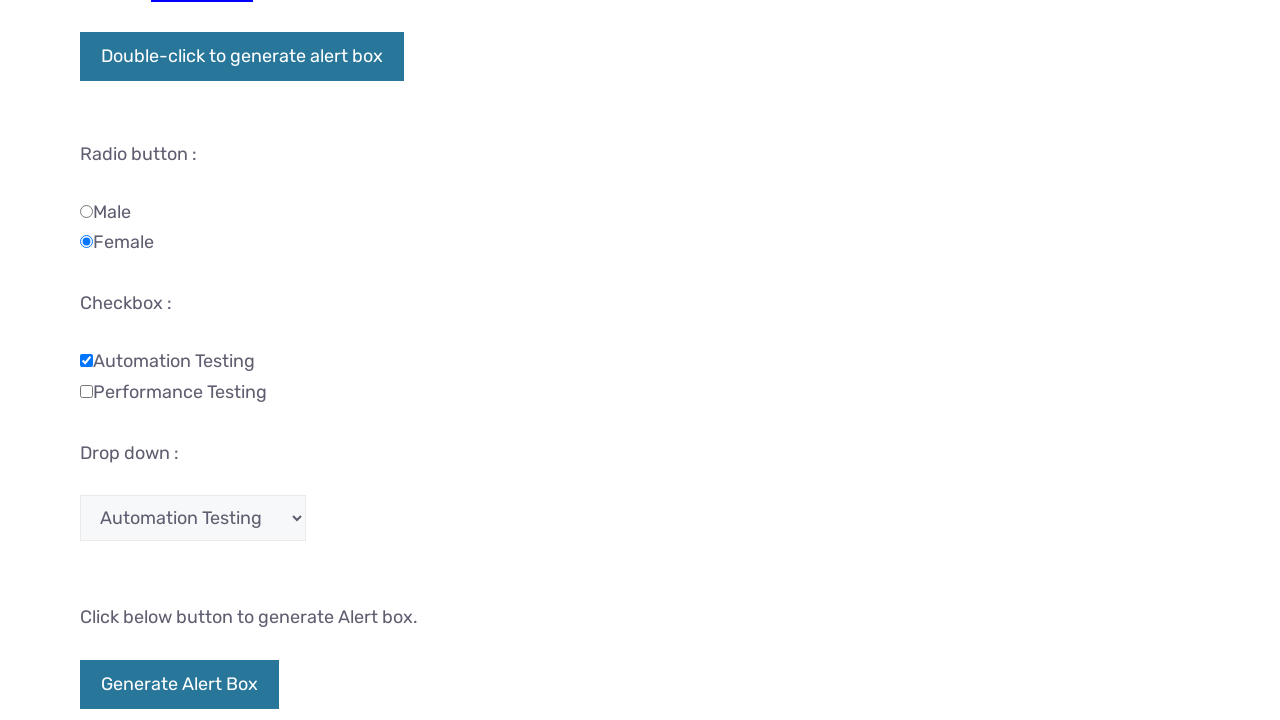

Clicked the 'Generate Confirm Box' button at (192, 360) on button:has-text('Generate Confirm Box')
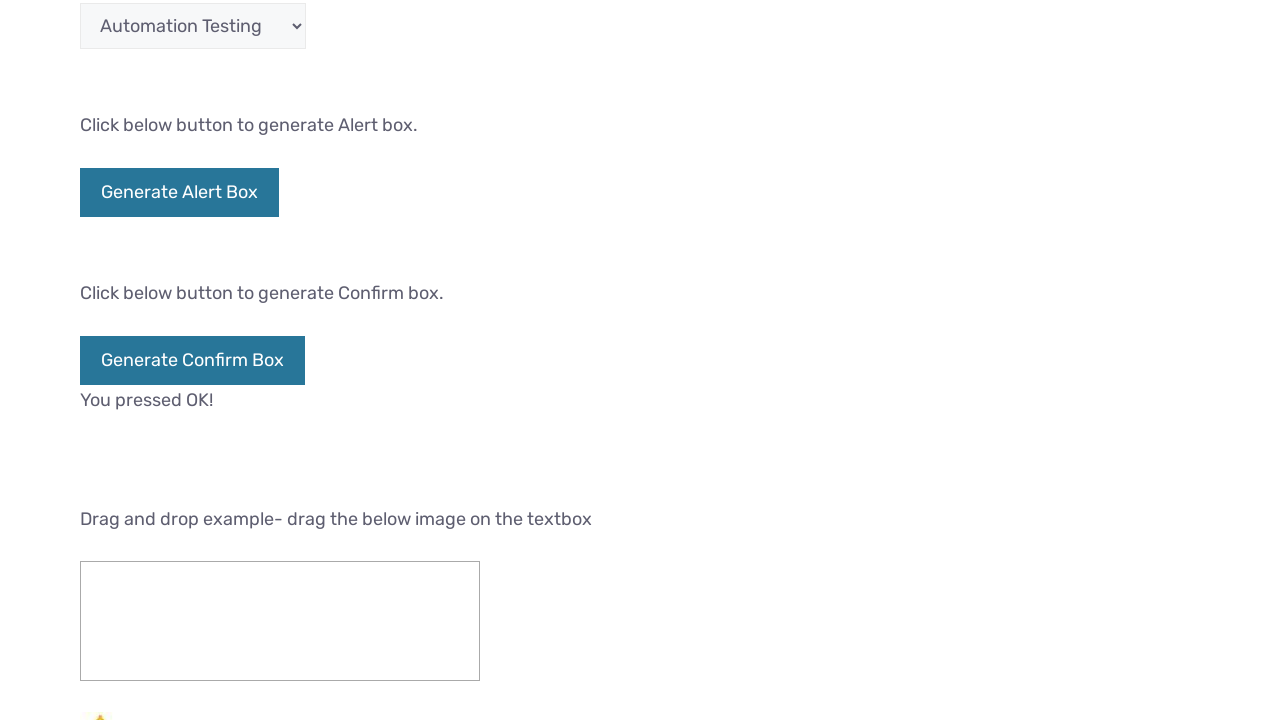

Confirm box appeared and was handled
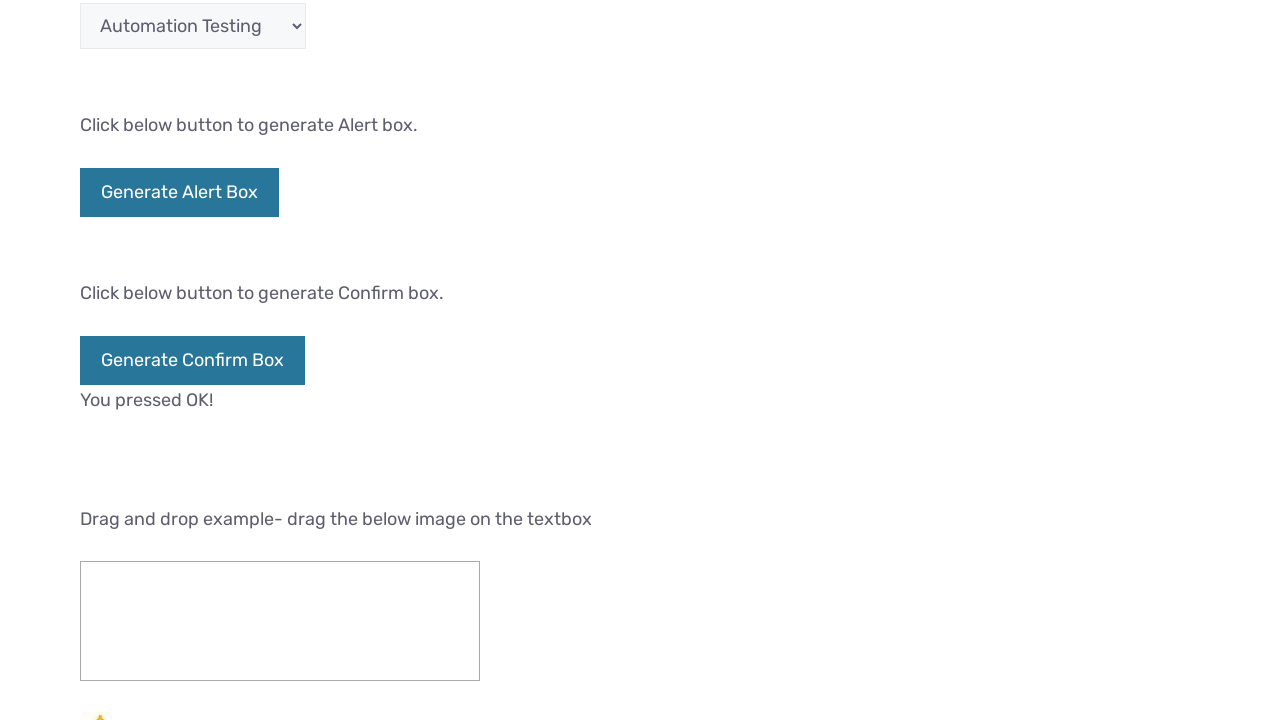

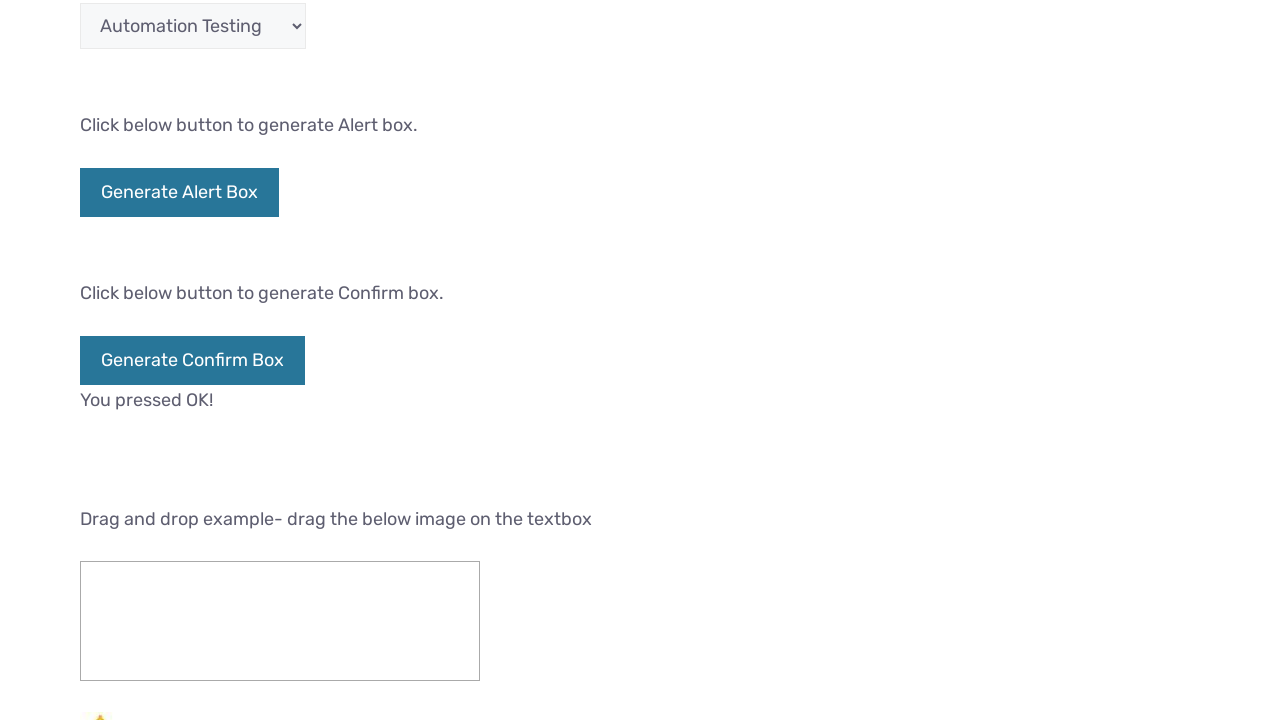